Navigates to the Web Form page and verifies the URL and page title

Starting URL: https://bonigarcia.dev/selenium-webdriver-java/

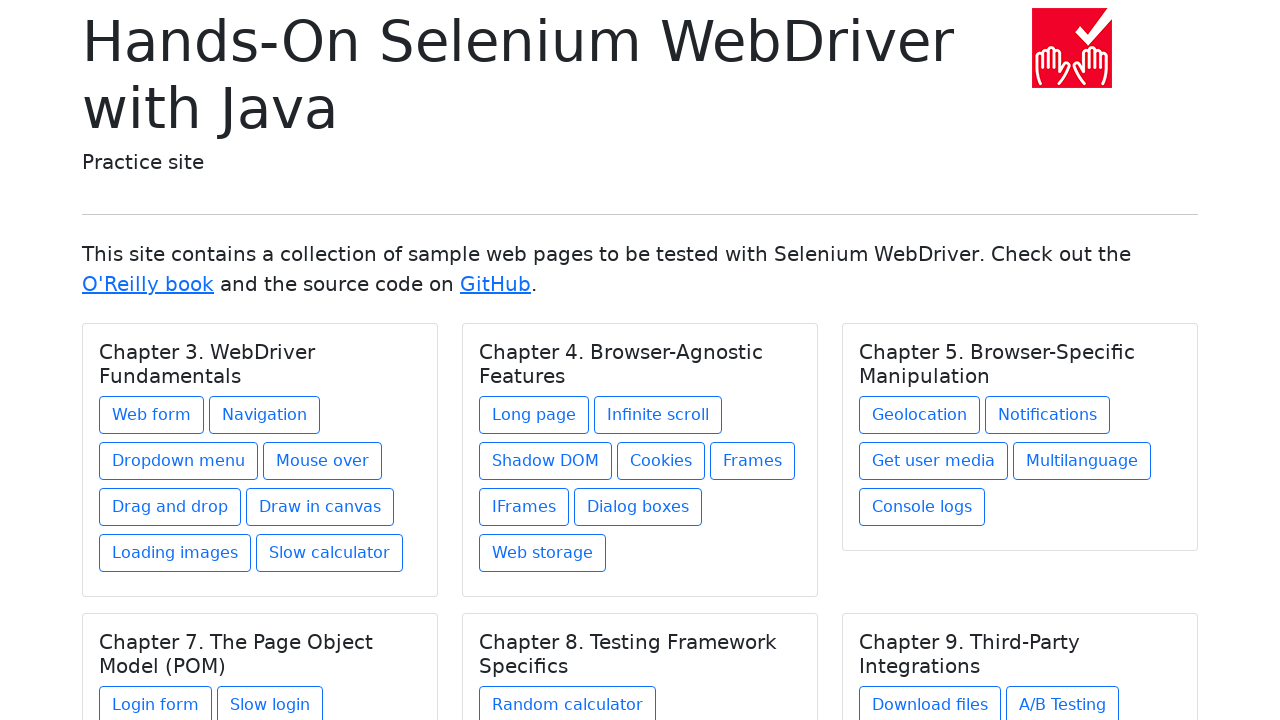

Clicked on Web Form link under Chapter 3. WebDriver Fundamentals at (152, 415) on xpath=//h5[text()='Chapter 3. WebDriver Fundamentals']/../a[@href='web-form.html
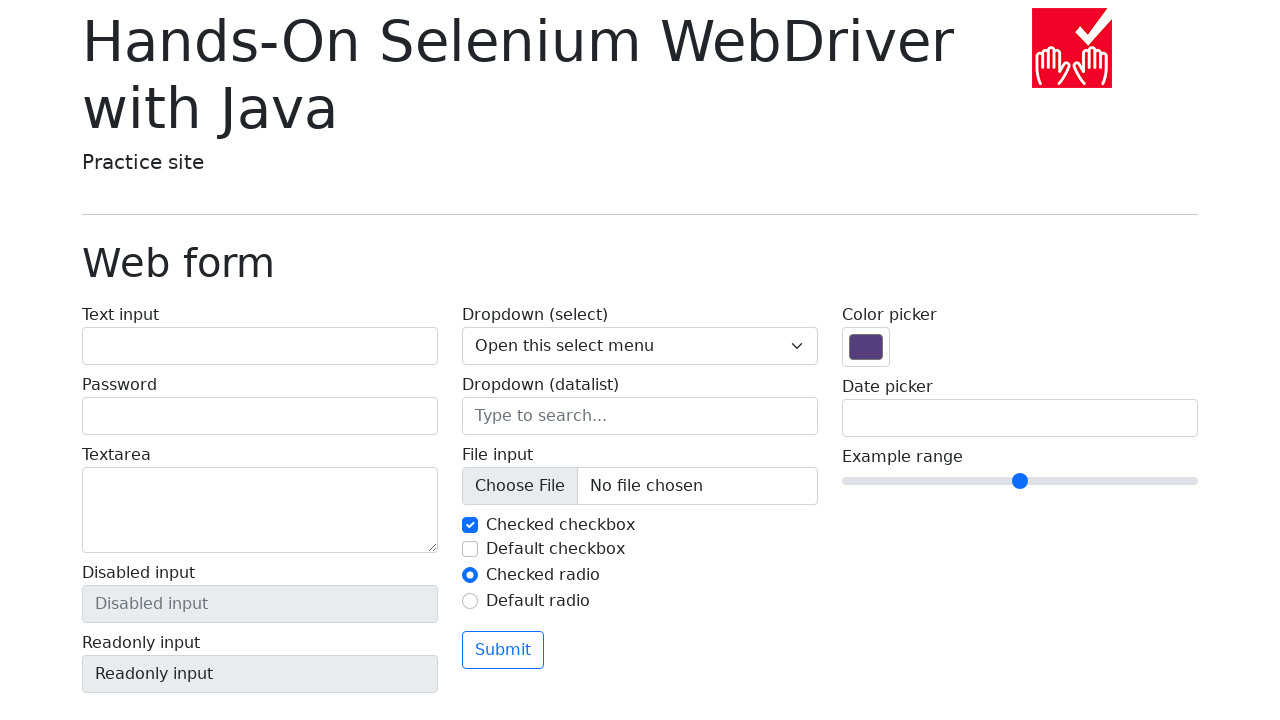

Web form page loaded and title 'Web form' is present
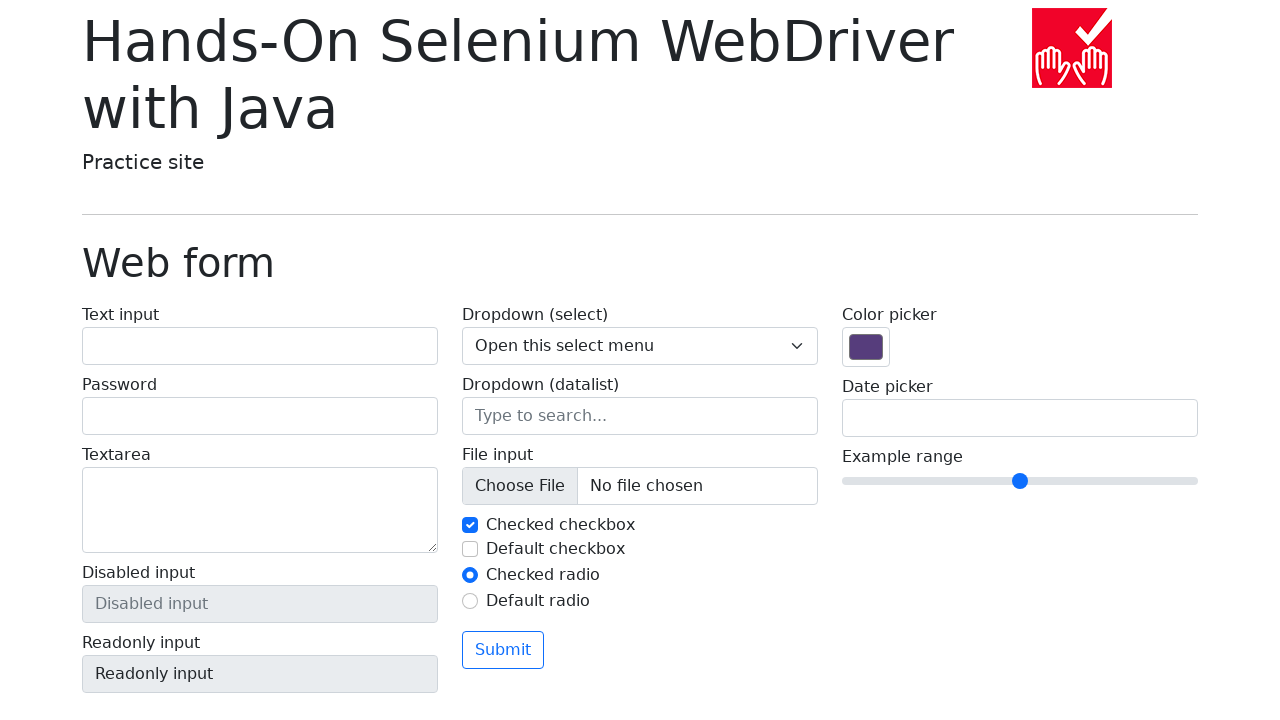

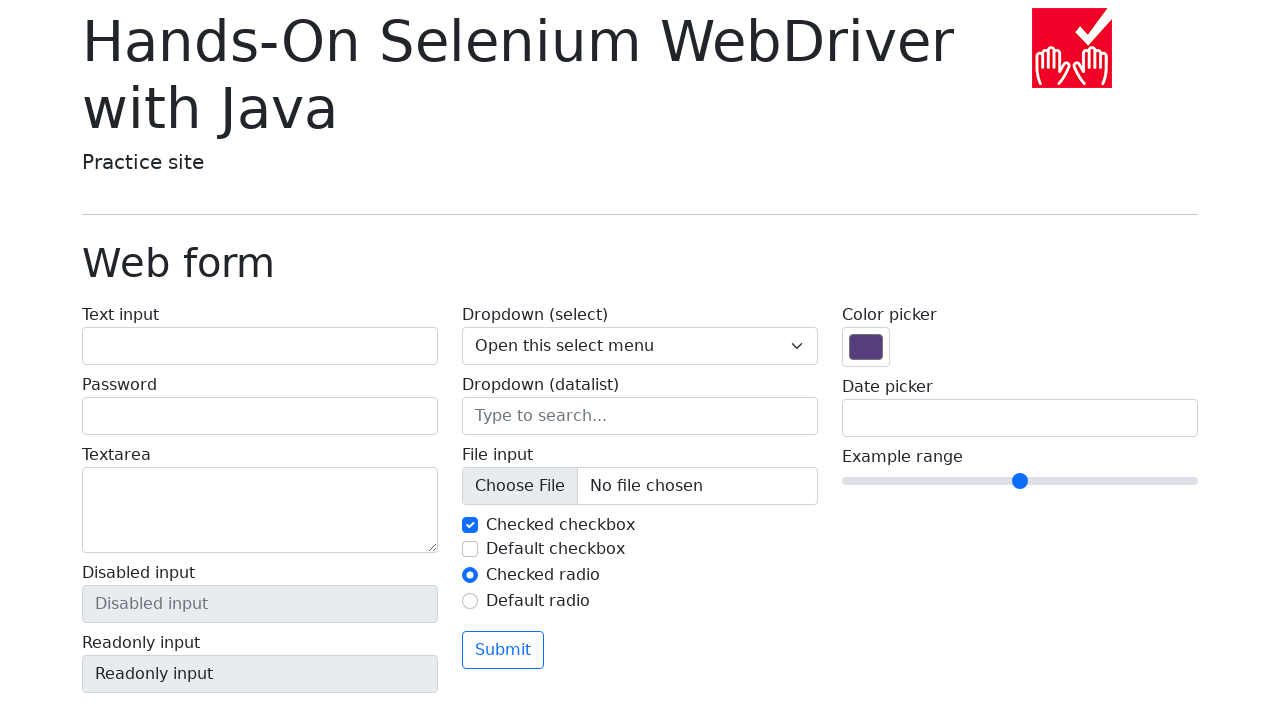